Tests adding a customer with empty fields to verify form validation behavior in the banking application demo.

Starting URL: https://www.globalsqa.com/angularJs-protractor/BankingProject/

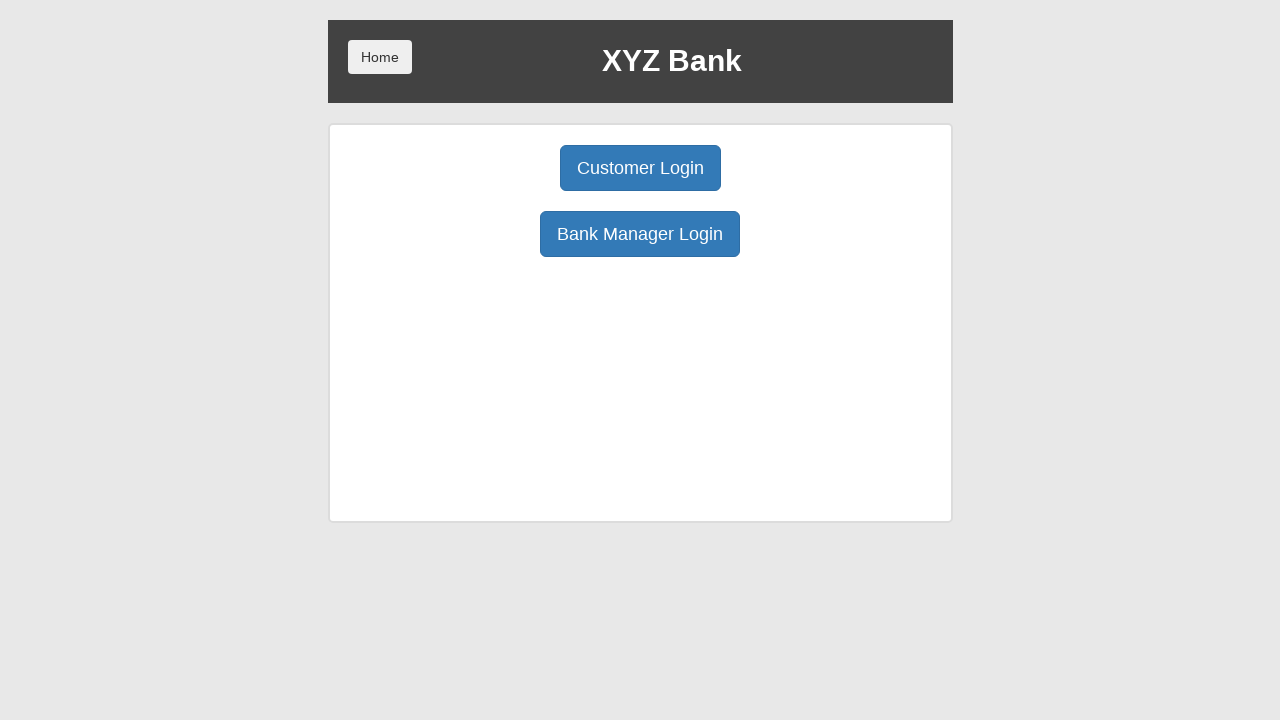

Clicked Bank Manager Login button to access manager features at (640, 234) on button[ng-click*="manager"]
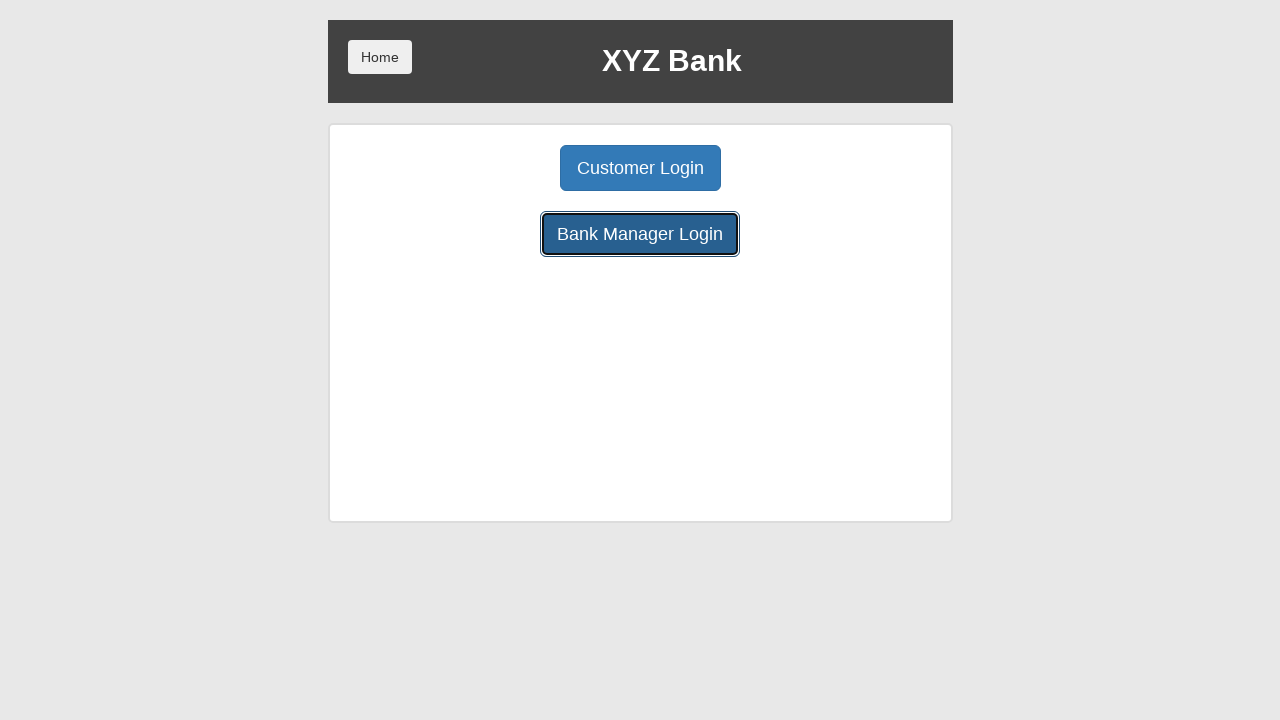

Clicked Add Customer button at (502, 168) on button[ng-click*="addCust"]
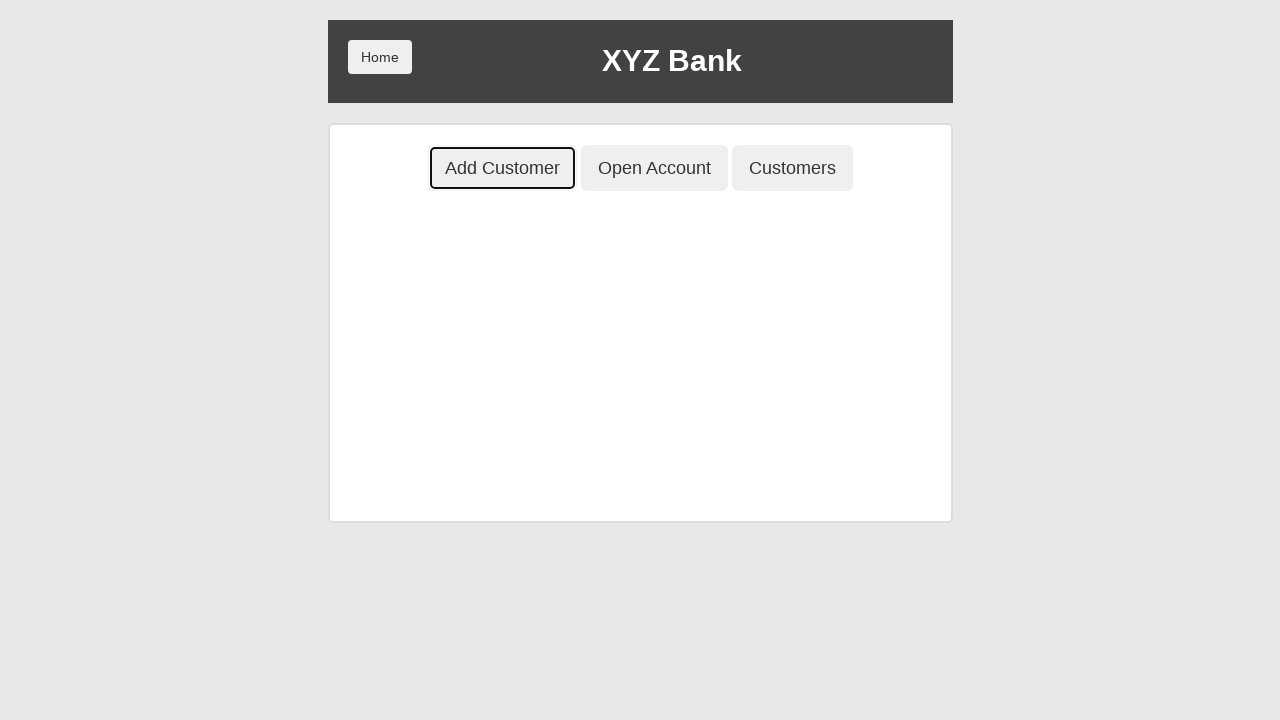

Clicked first name field at (640, 253) on input[placeholder*="First"]
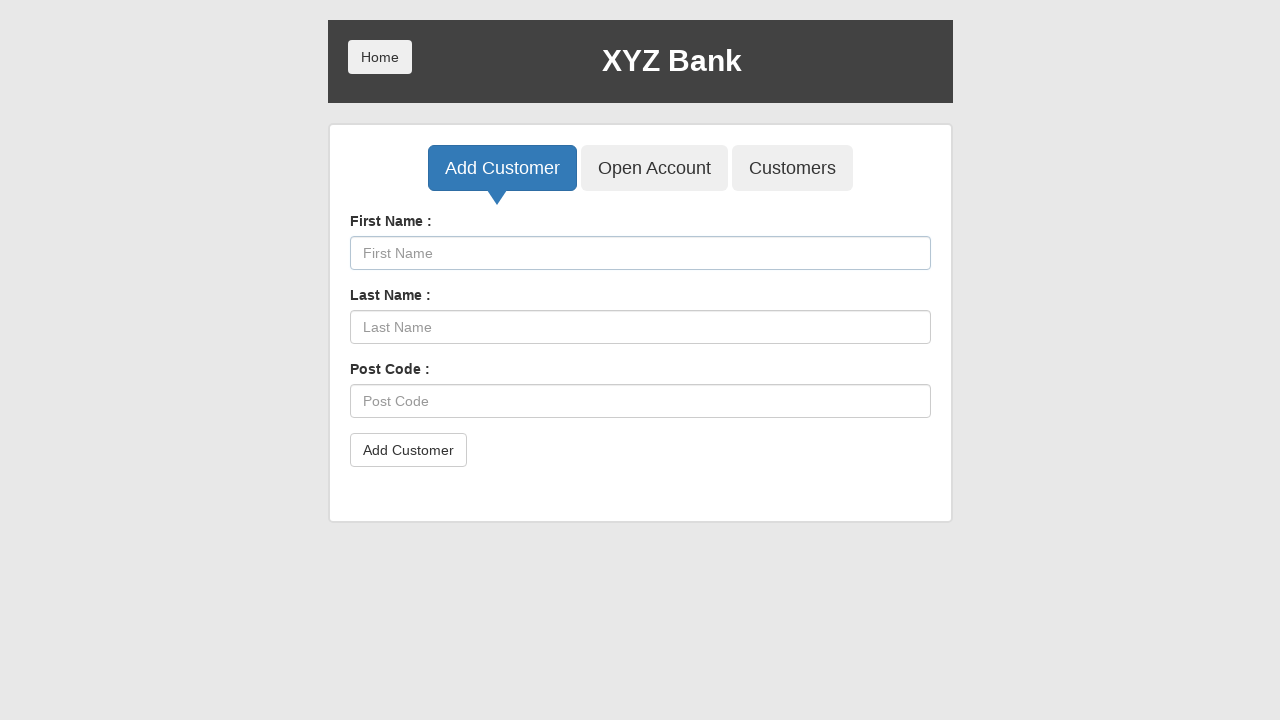

Left first name field empty on input[placeholder*="First"]
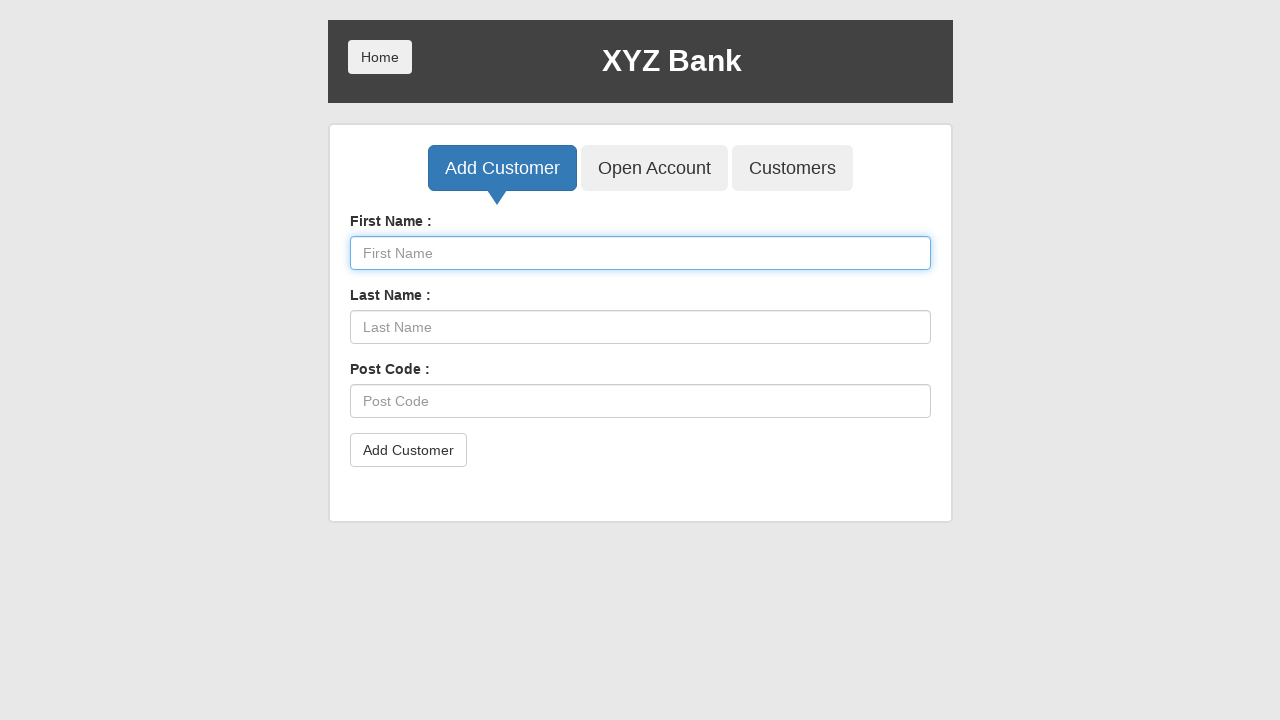

Clicked last name field at (640, 327) on input[placeholder*="Last"]
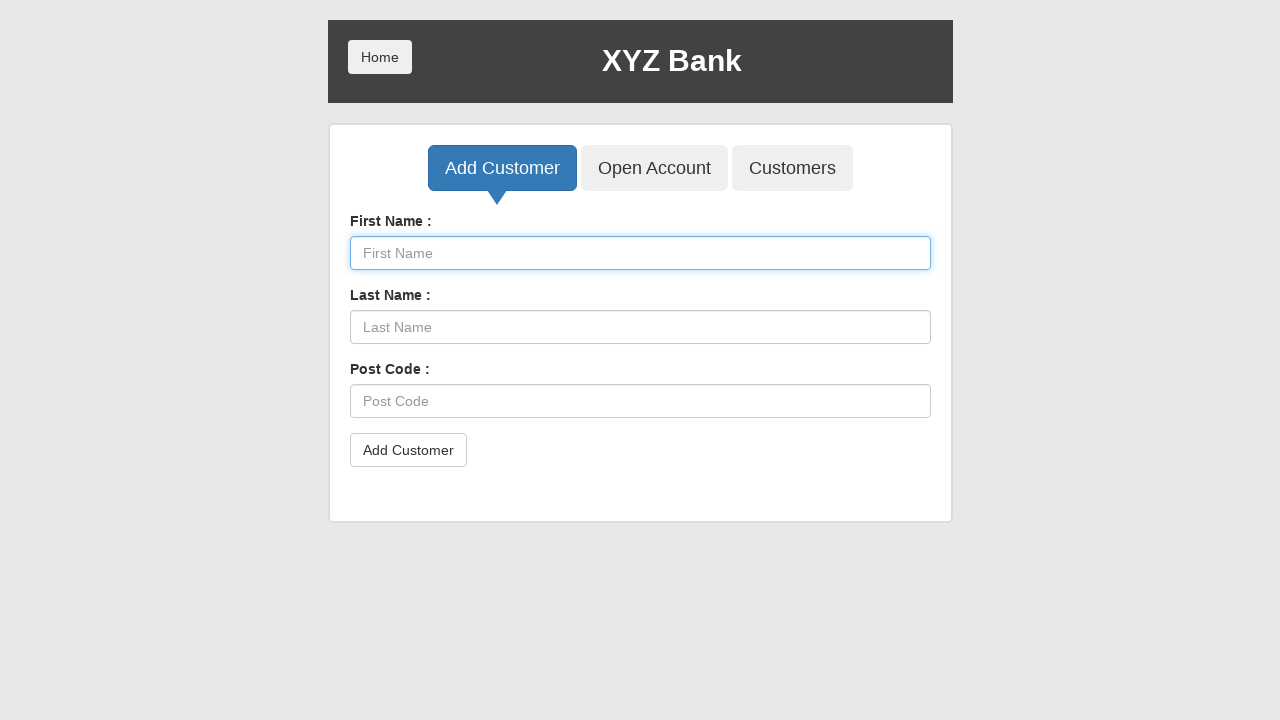

Left last name field empty on input[placeholder*="Last"]
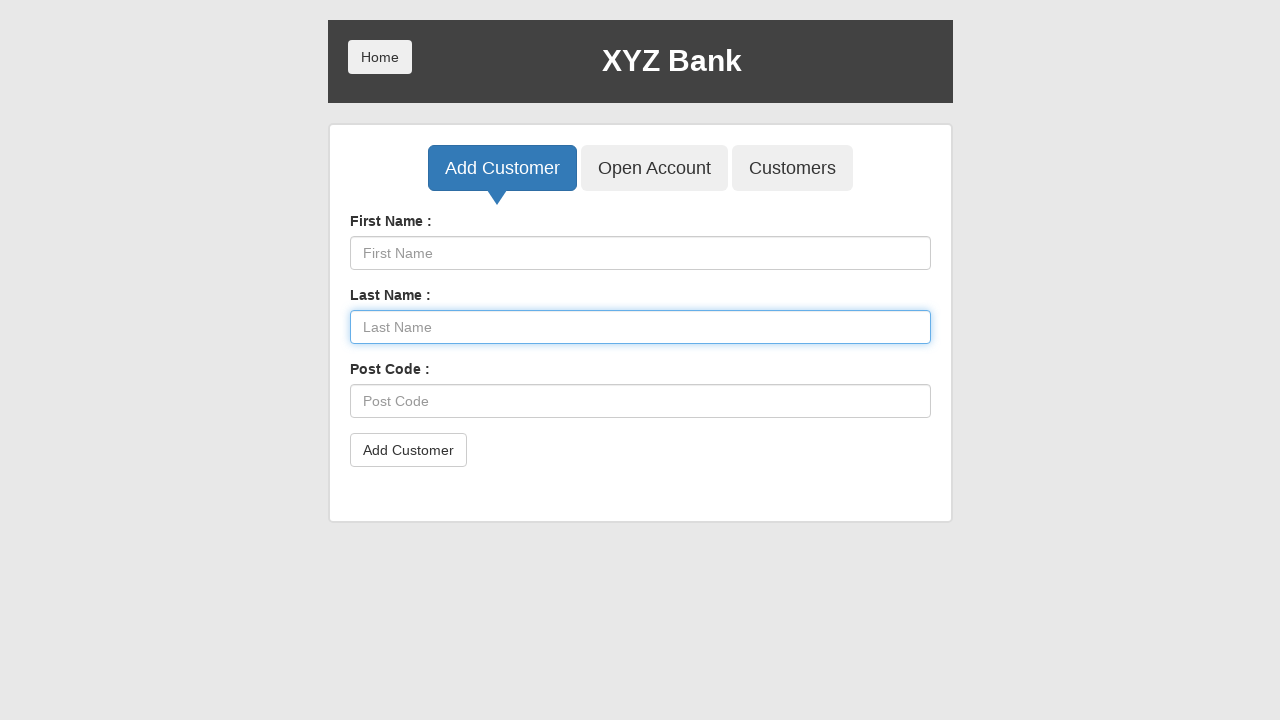

Clicked post code field at (640, 401) on input[placeholder*="Post"]
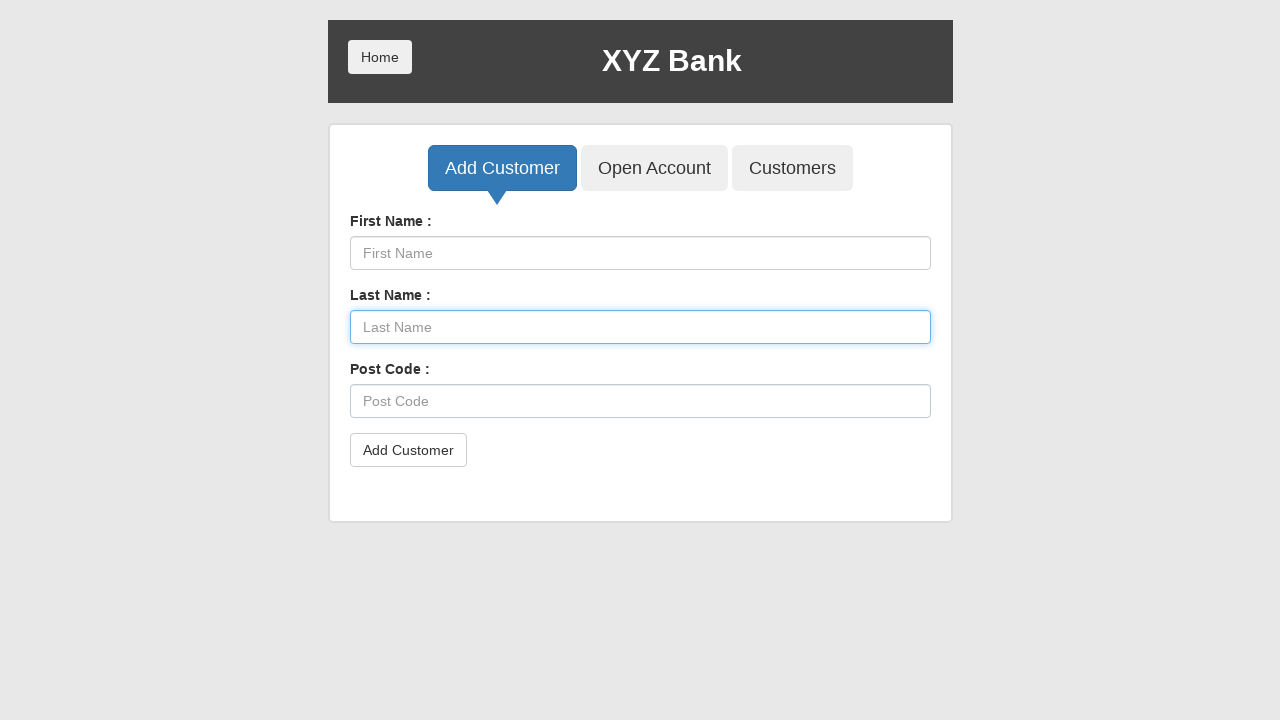

Left post code field empty on input[placeholder*="Post"]
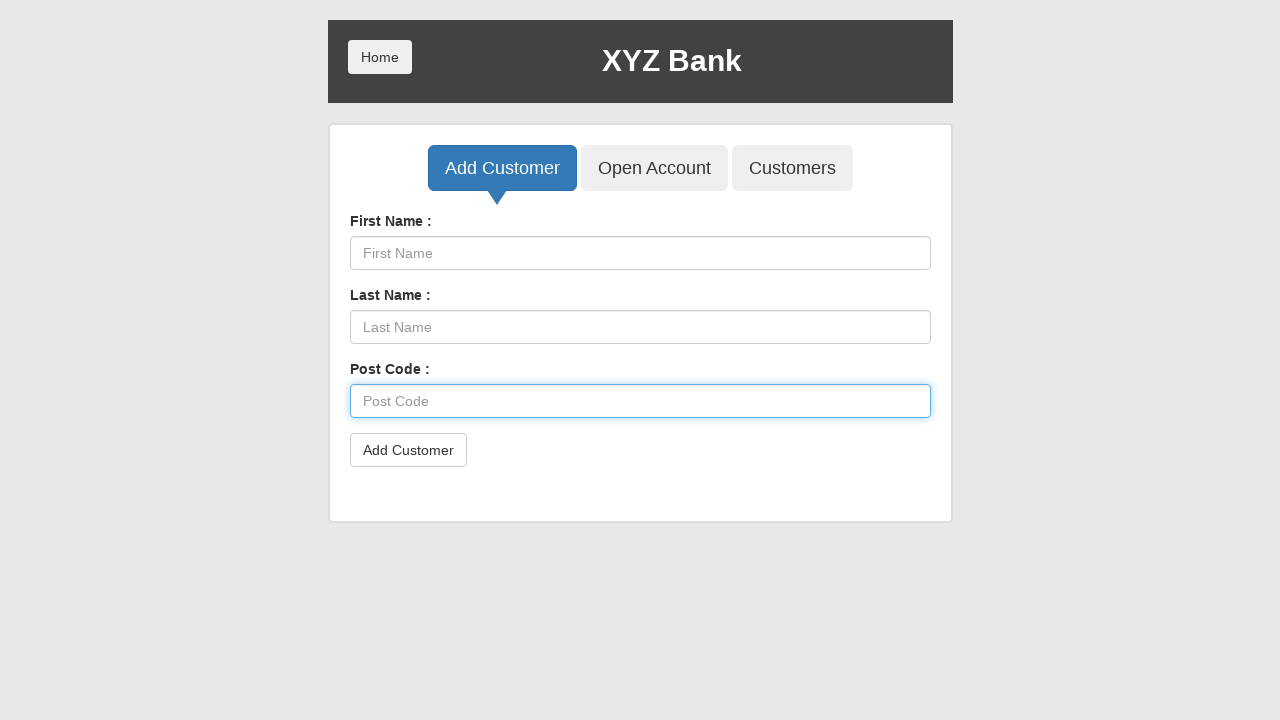

Clicked submit button with all empty fields at (408, 450) on button[type*="submit"]
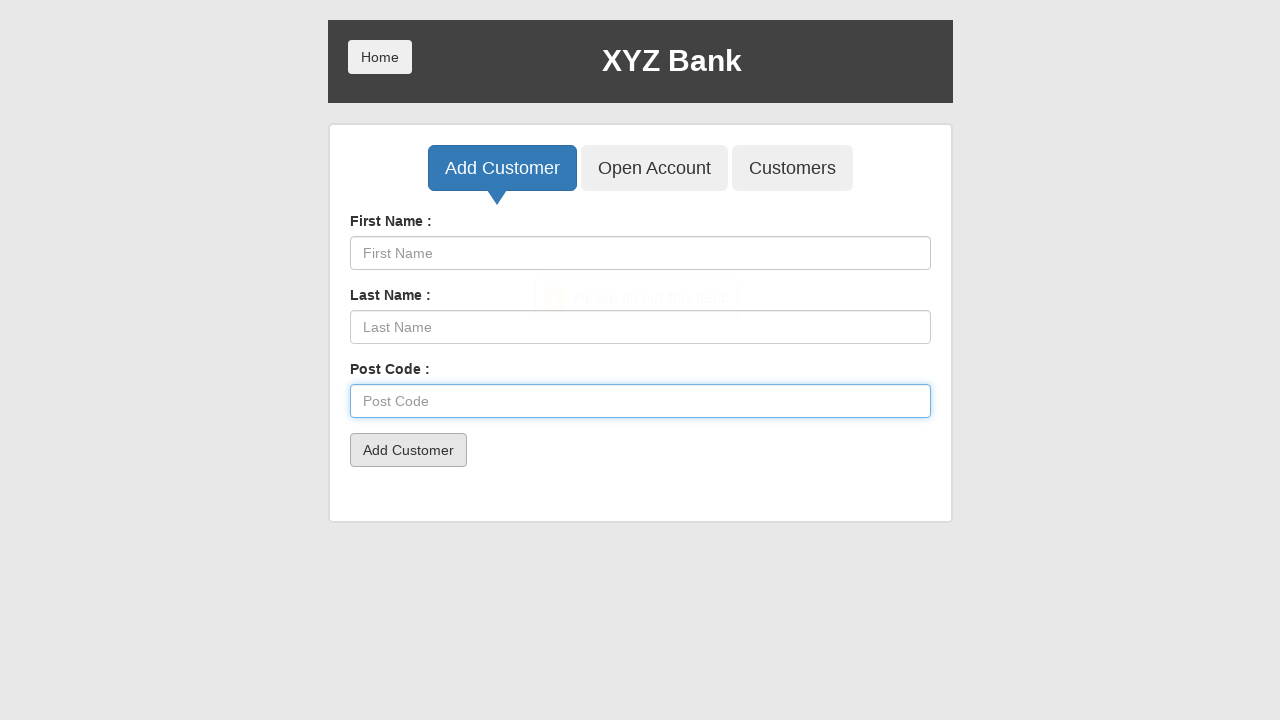

Set up dialog handler to accept validation alert
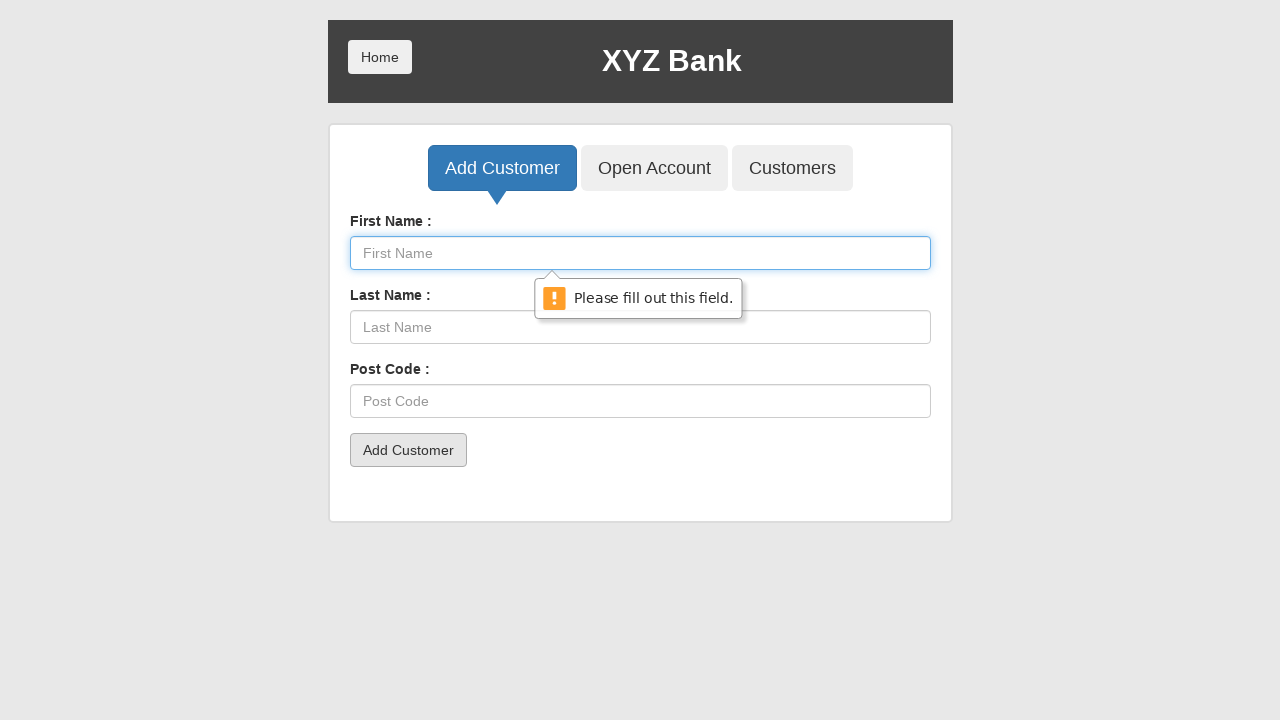

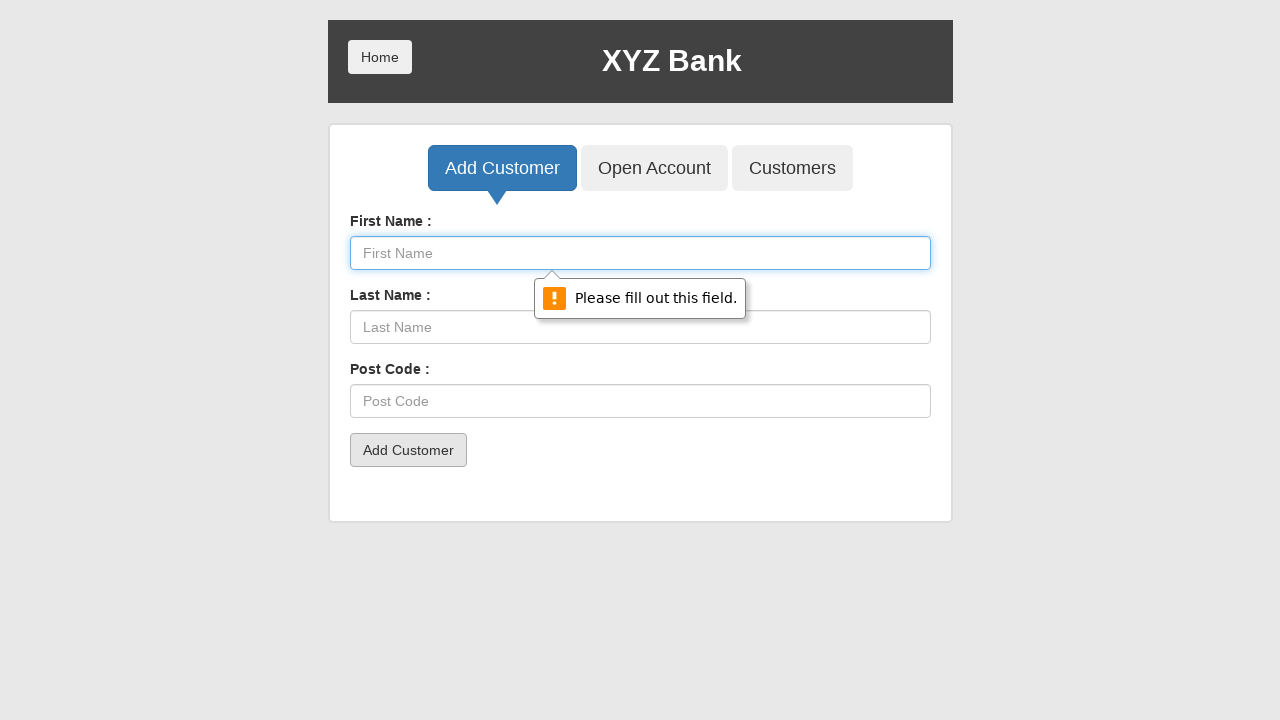